Navigates to a checkbox demo page, counts all checkboxes on the page, and clicks each checkbox to select them all

Starting URL: https://demoapps.qspiders.com/checkbox

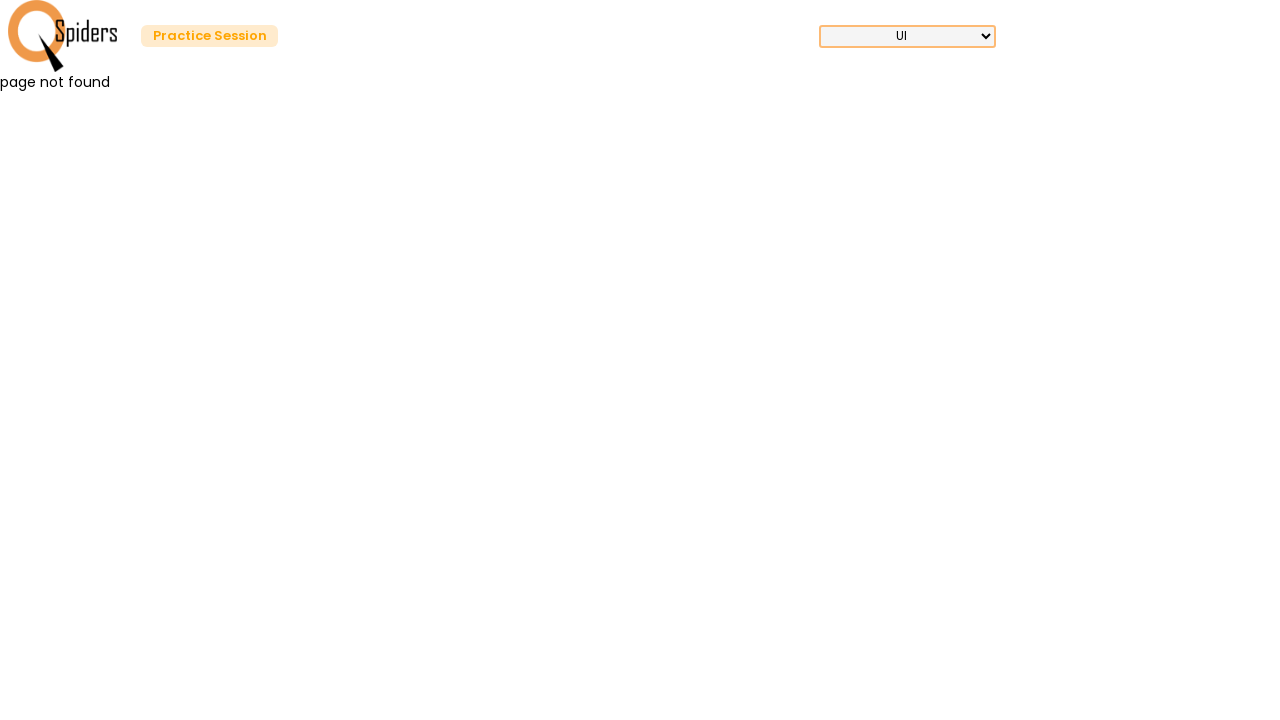

Navigated to checkbox demo page
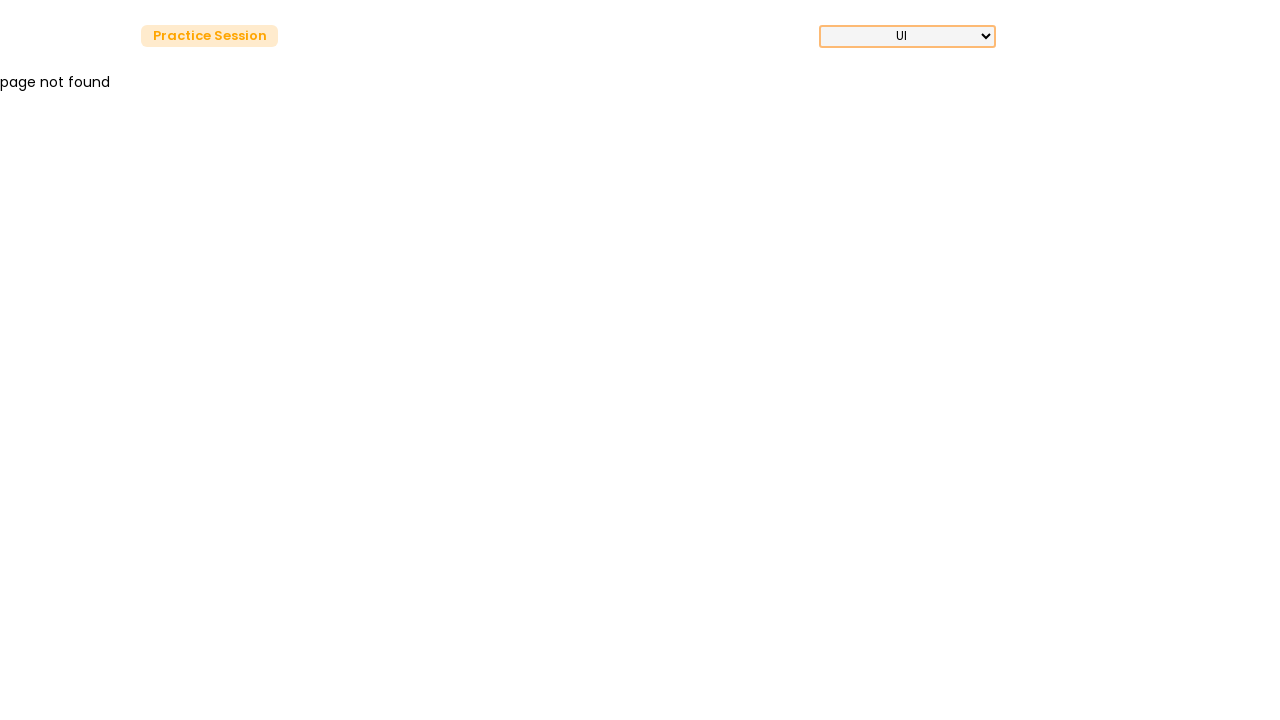

Located all checkboxes on the page
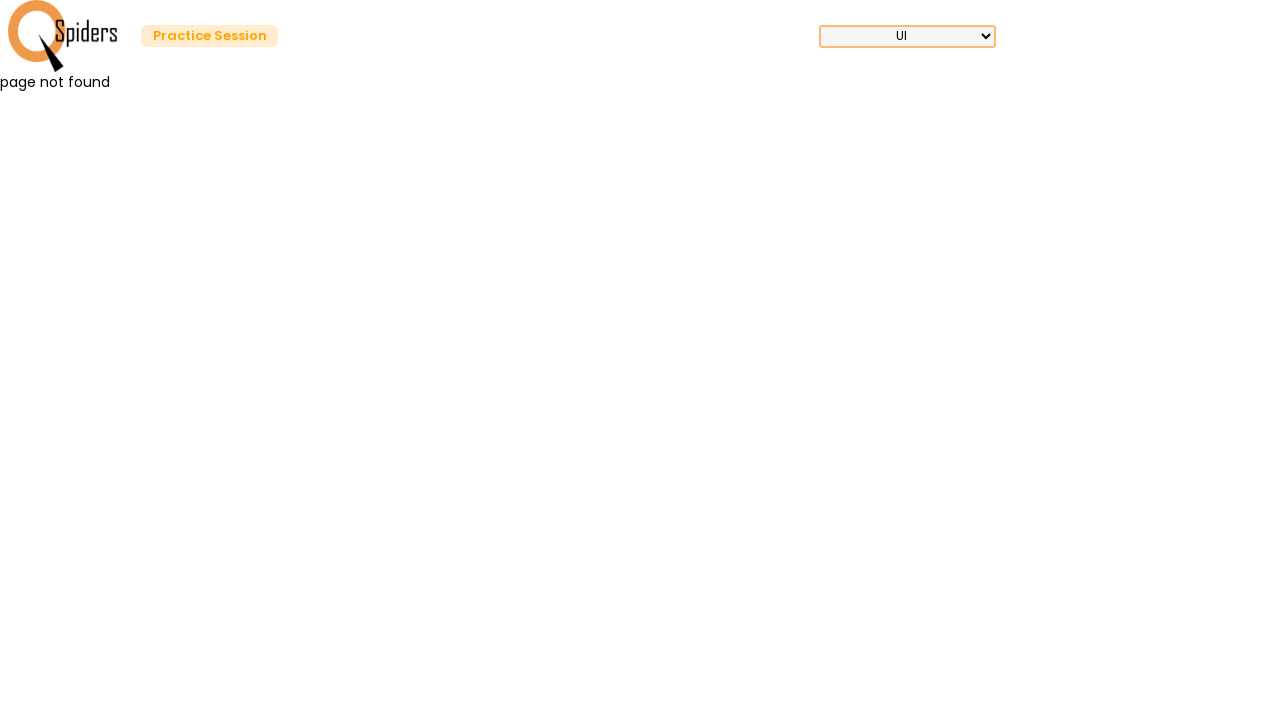

Counted 0 checkboxes on the page
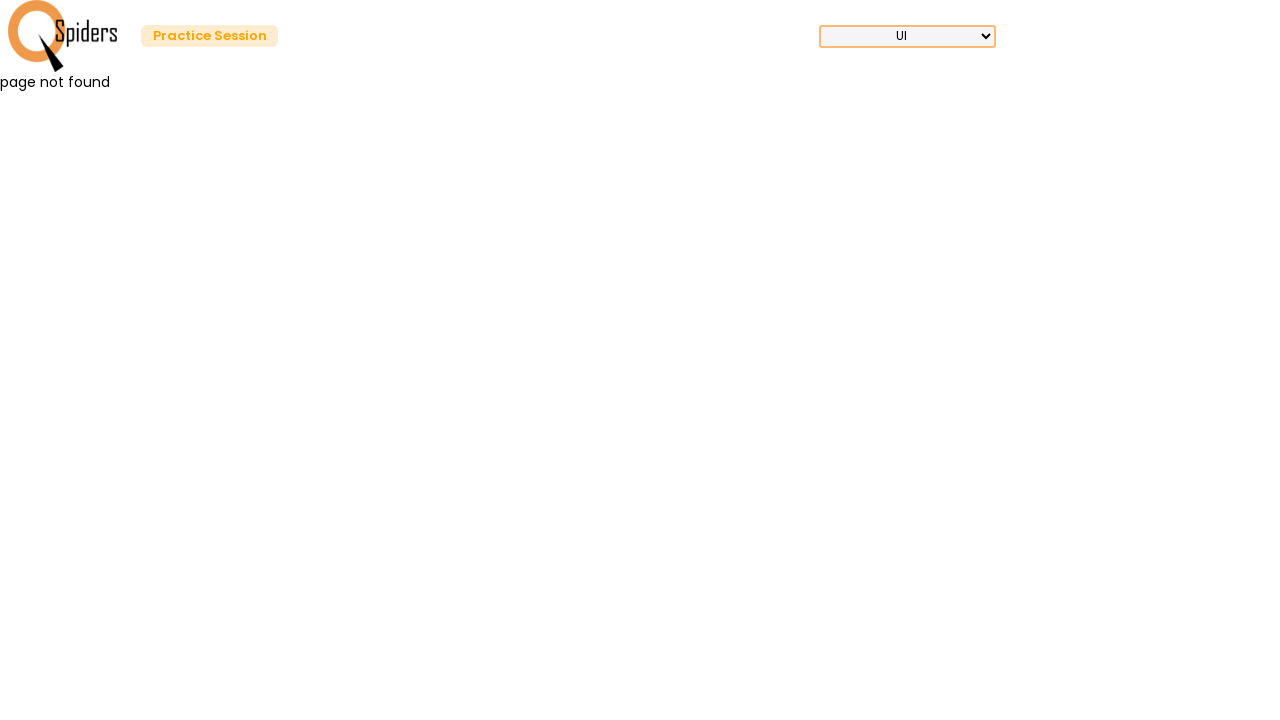

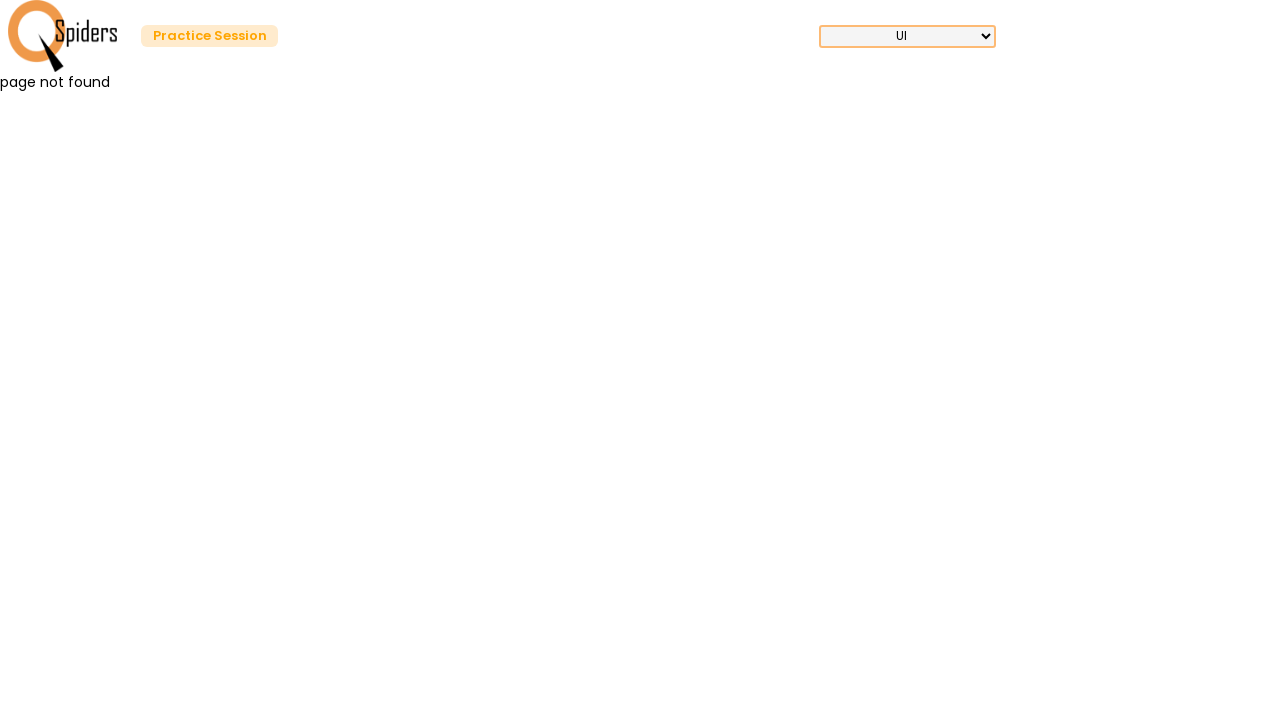